Clicks on the first dropdown menu in the USPS navigation

Starting URL: https://www.usps.com/

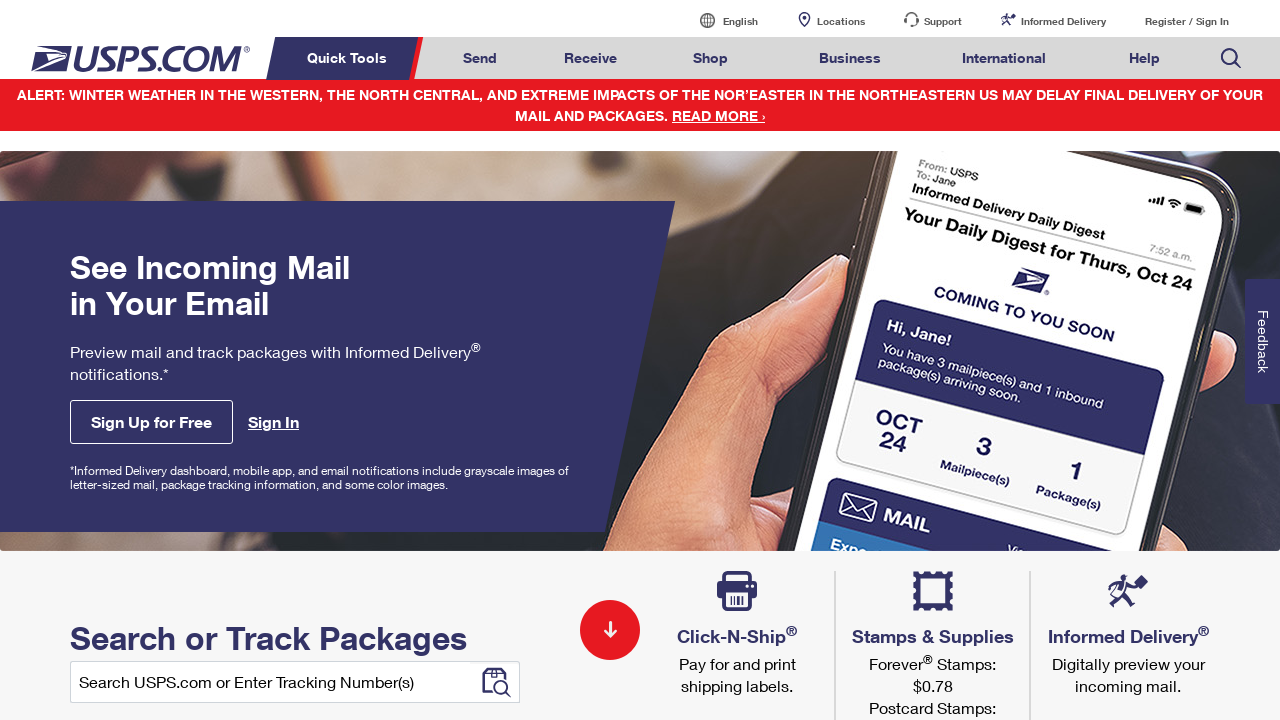

Located all navigation menu items with class 'nav-list'
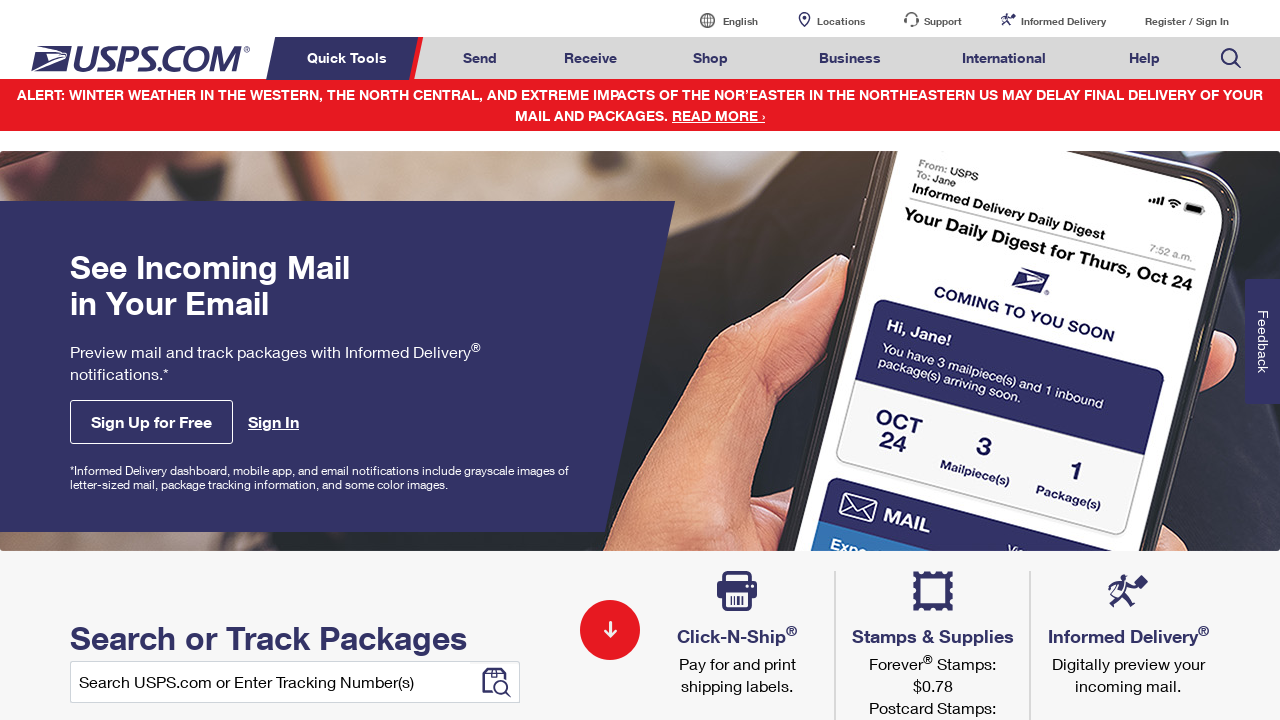

Clicked on the first dropdown menu in USPS navigation at (350, 58) on xpath=//*[@class = 'nav-list']/li >> nth=0
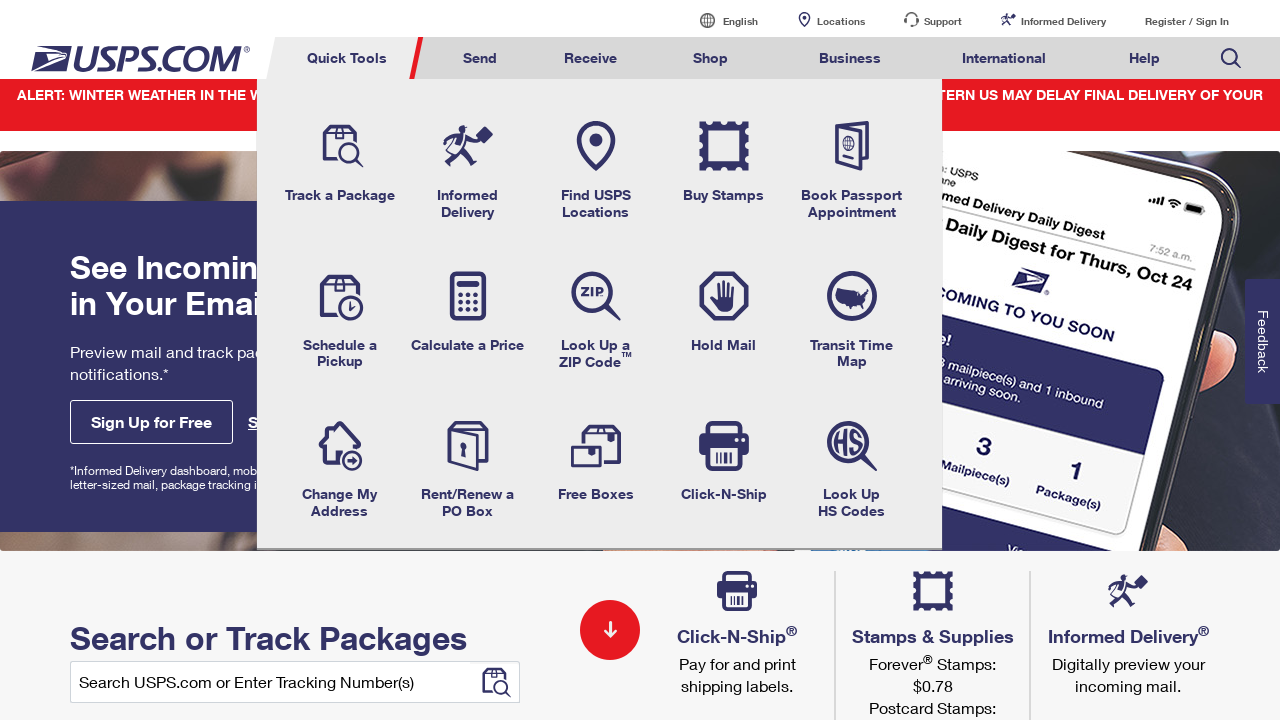

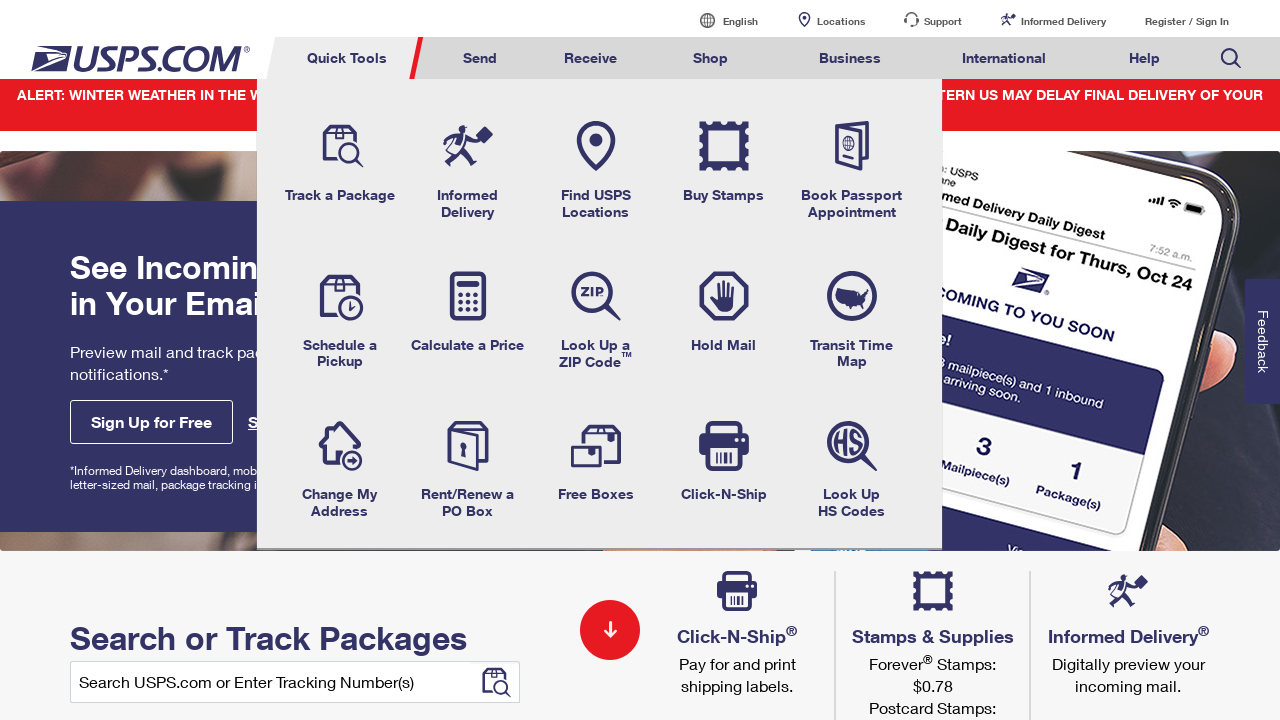